Tests checkbox selection functionality by clicking all checkboxes except the second one on an automation practice page

Starting URL: https://rahulshettyacademy.com/AutomationPractice/

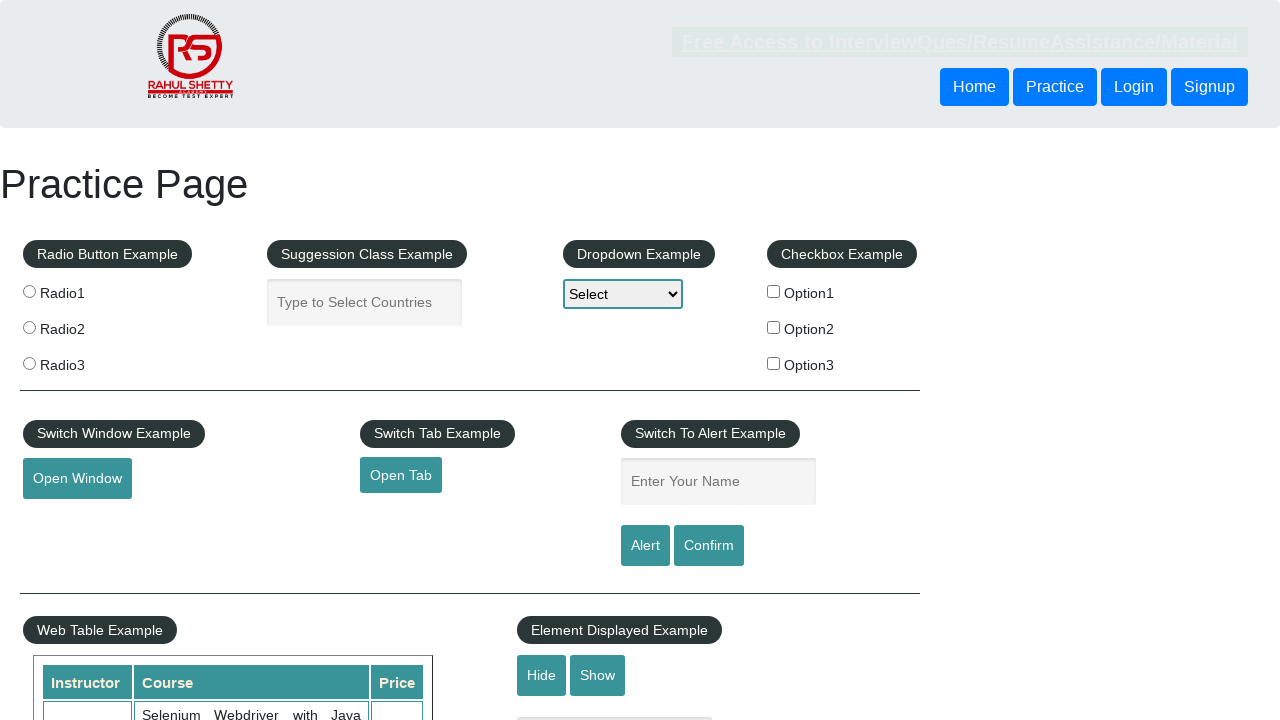

Located all checkboxes with ids starting with 'checkBox'
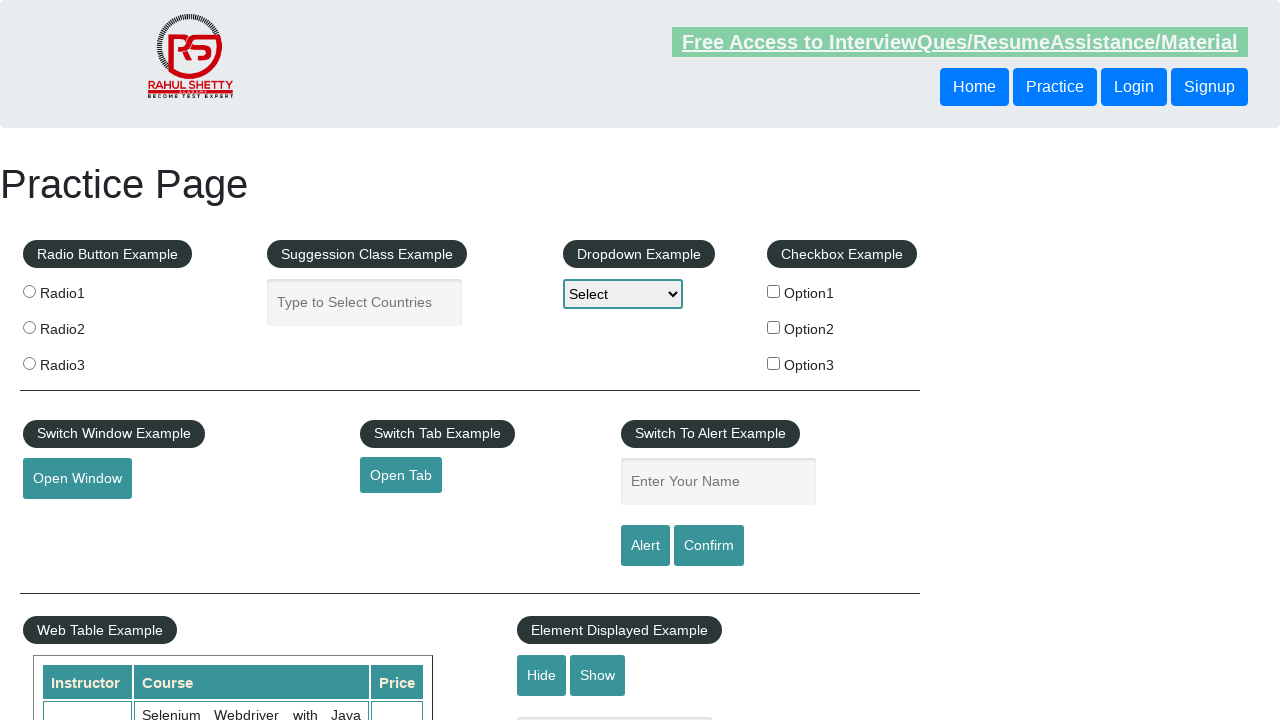

Clicked checkbox at index 0 at (774, 291) on xpath=//input[starts-with(@id,'checkBox')] >> nth=0
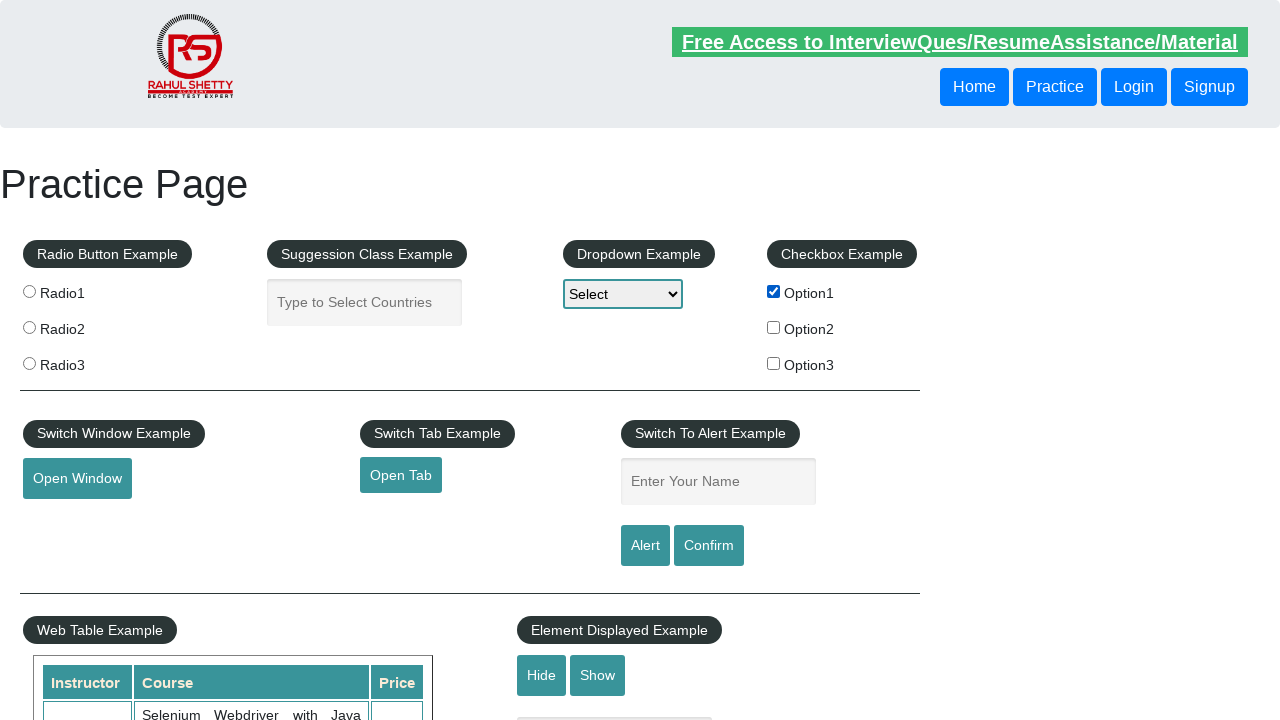

Clicked checkbox at index 2 at (774, 363) on xpath=//input[starts-with(@id,'checkBox')] >> nth=2
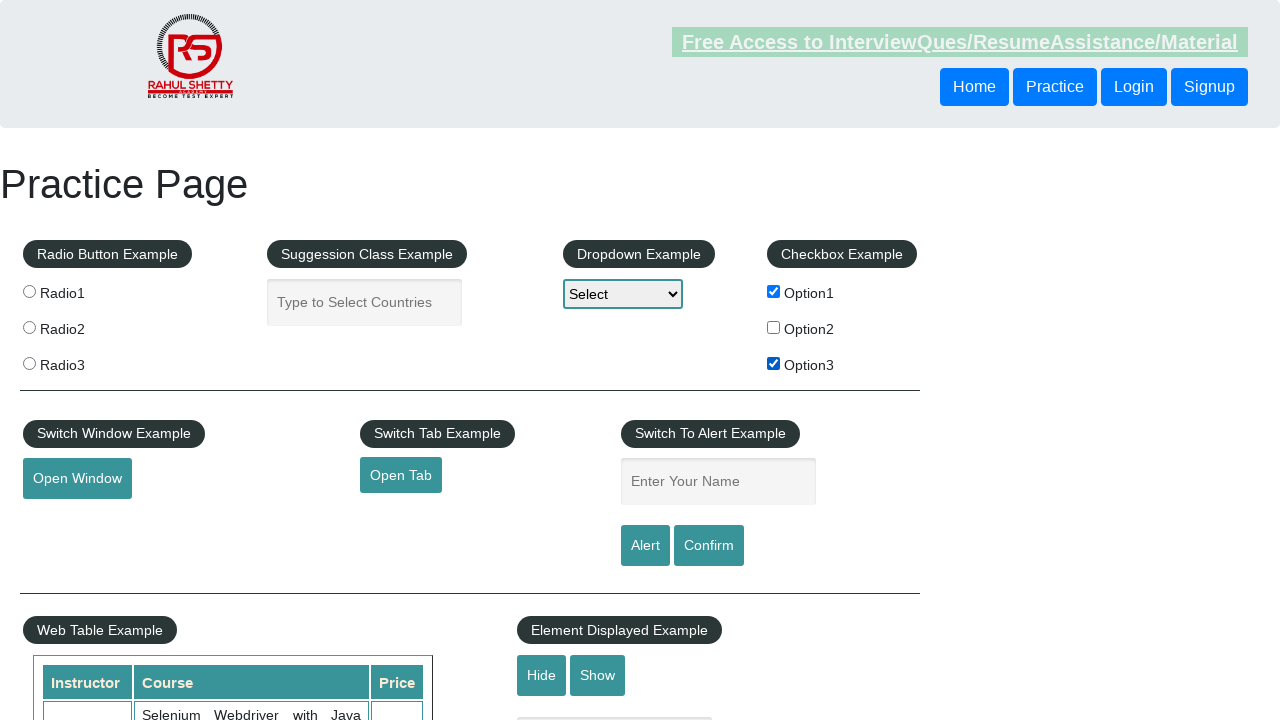

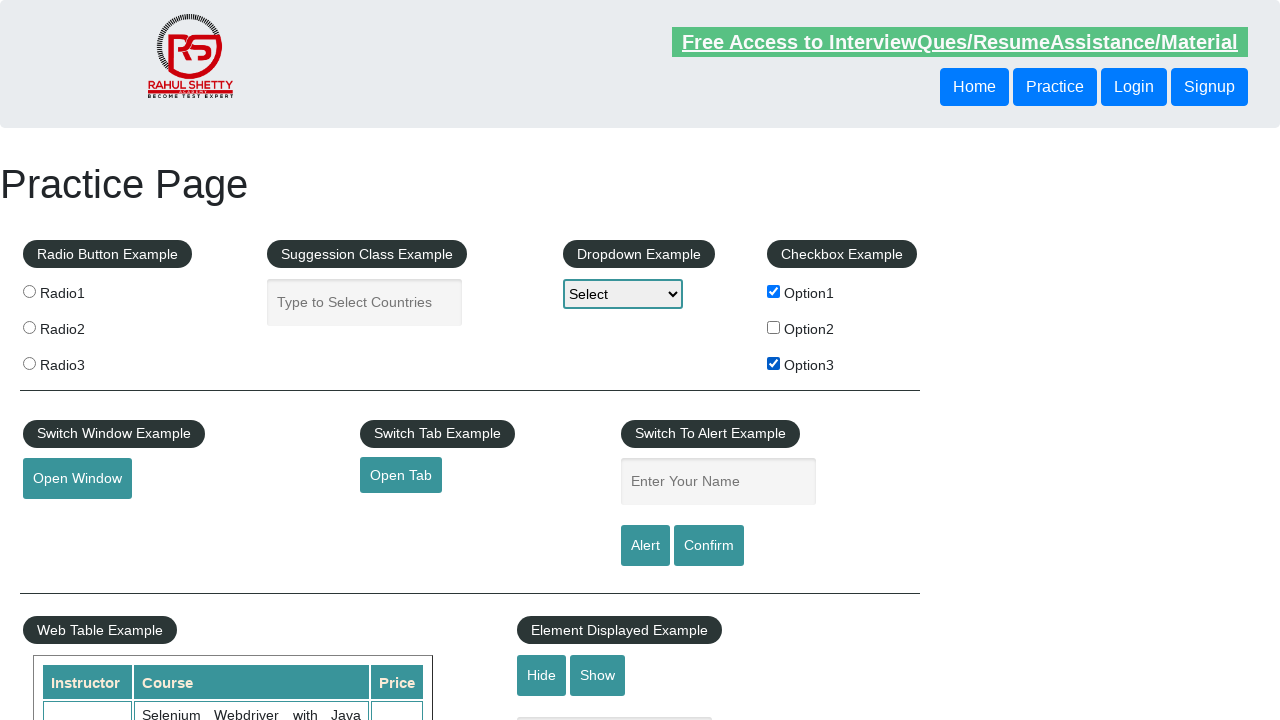